Tests single click functionality by clicking a button and verifying the dynamic click message appears

Starting URL: https://demoqa.com/buttons

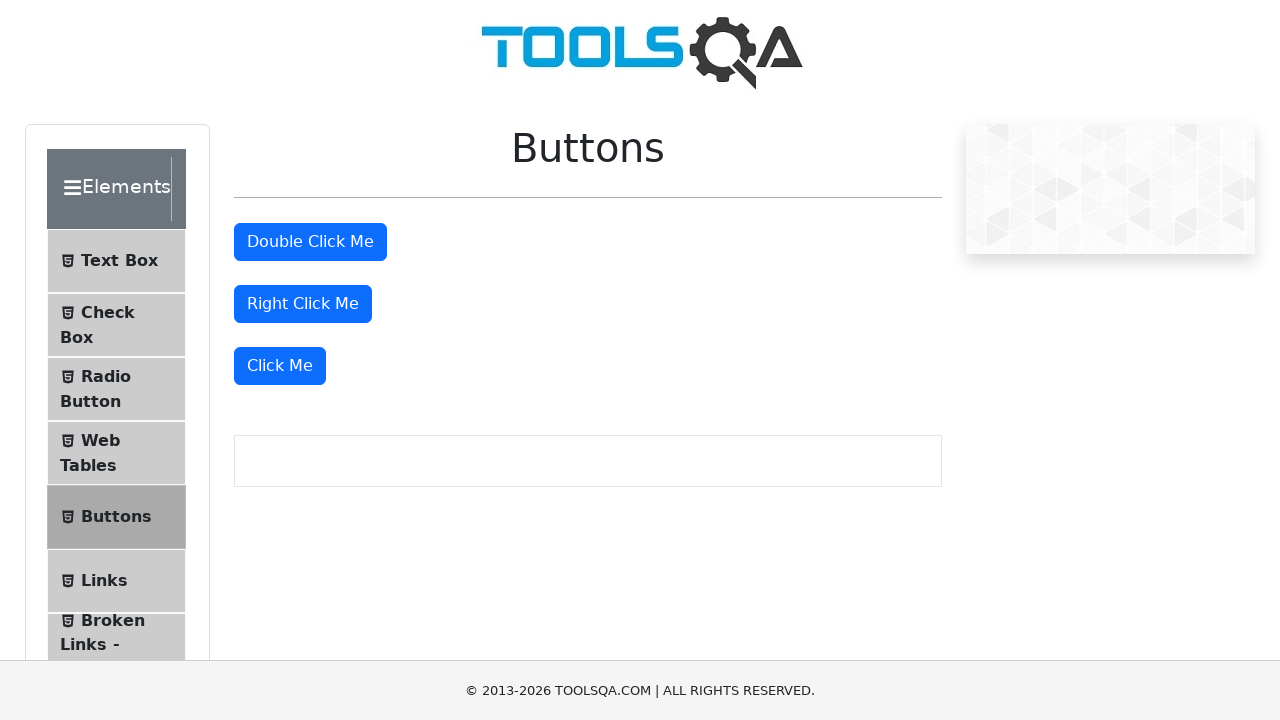

Clicked the 'Click Me' button at (280, 366) on xpath=//button[text()='Click Me']
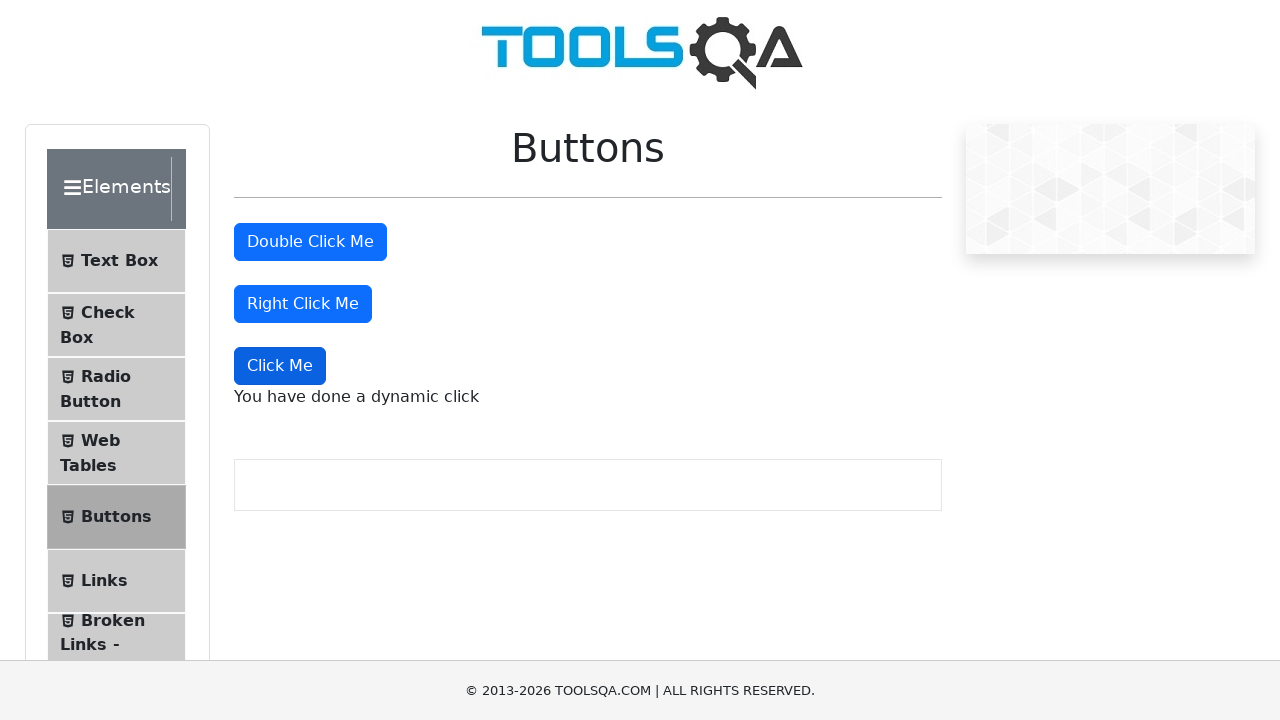

Dynamic click message element loaded
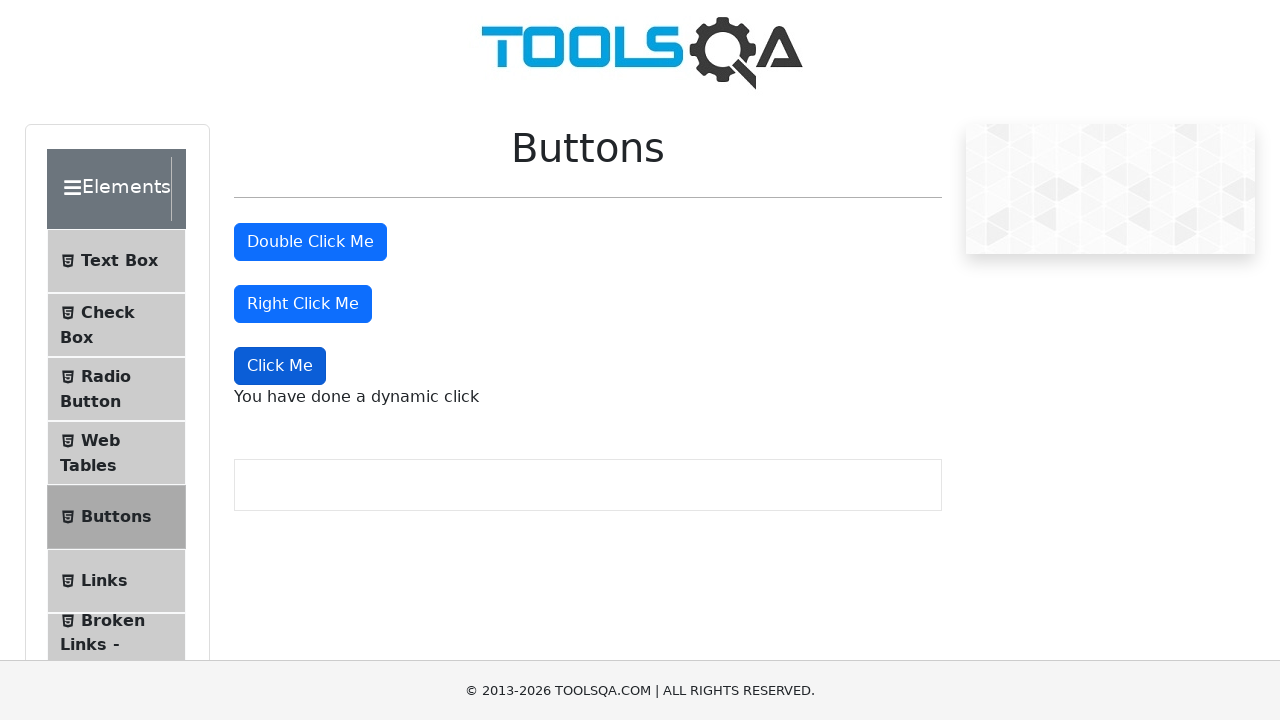

Retrieved dynamic click message text
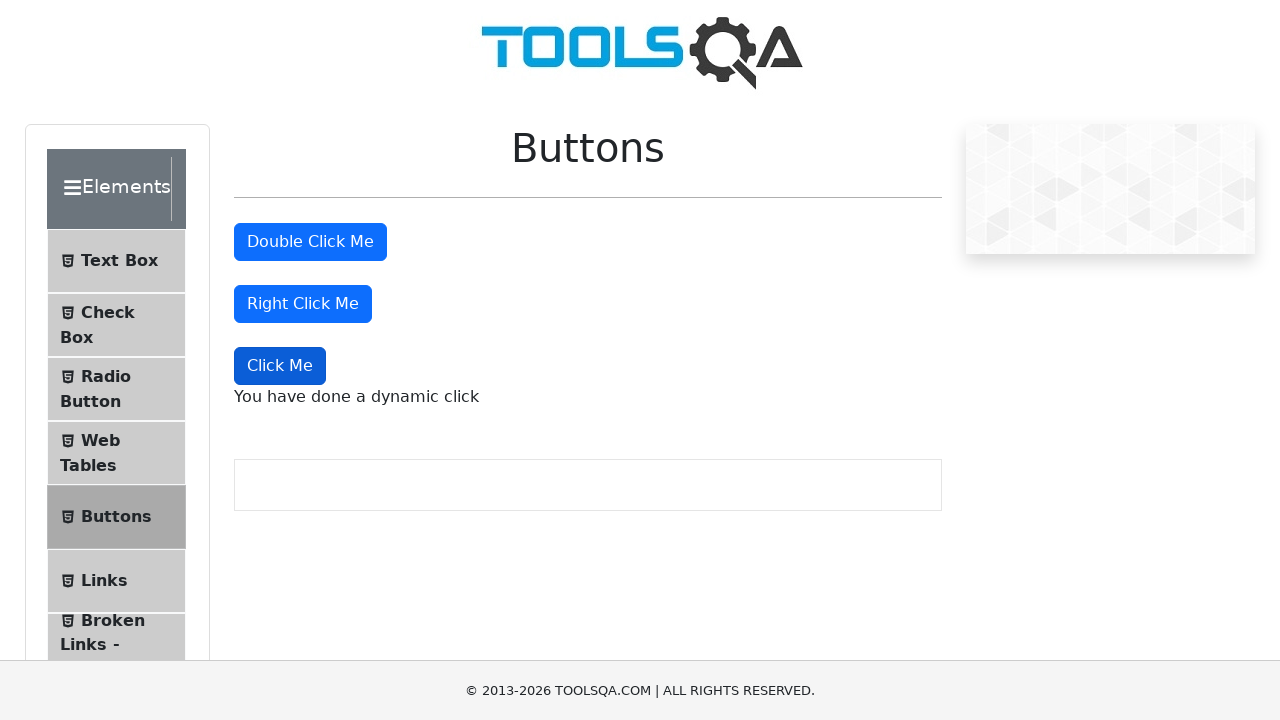

Verified dynamic click message: 'You have done a dynamic click'
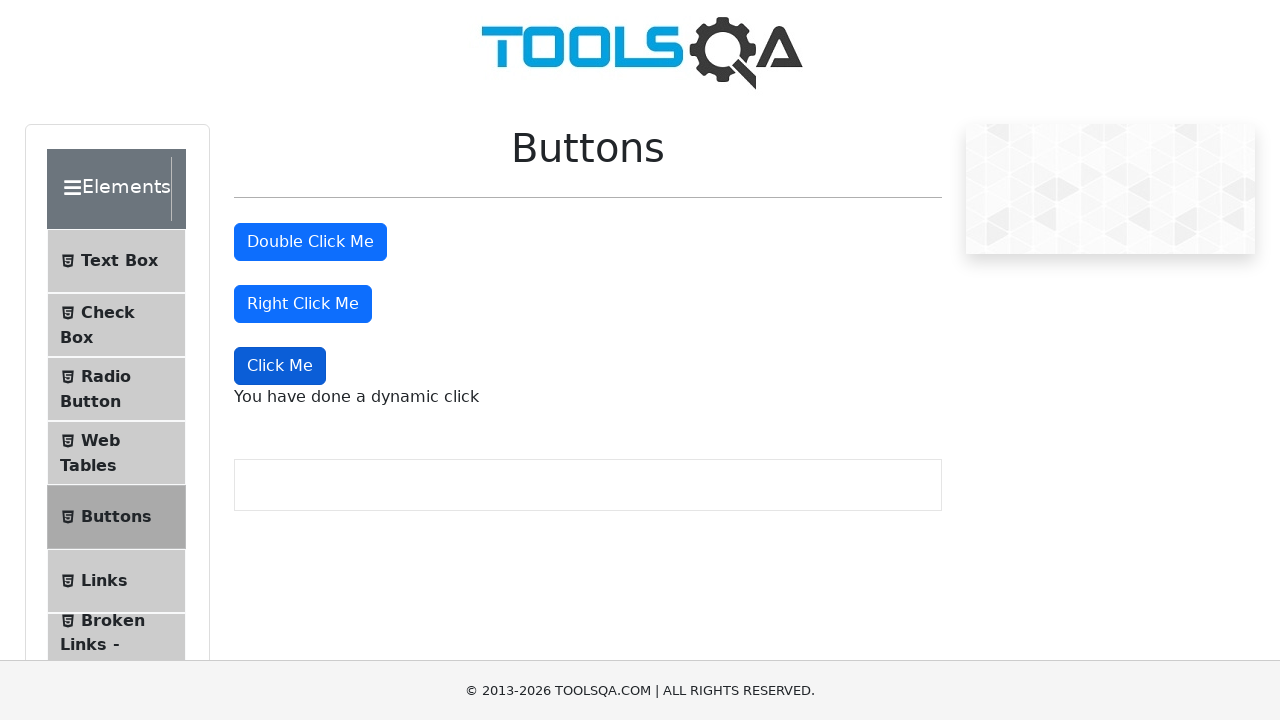

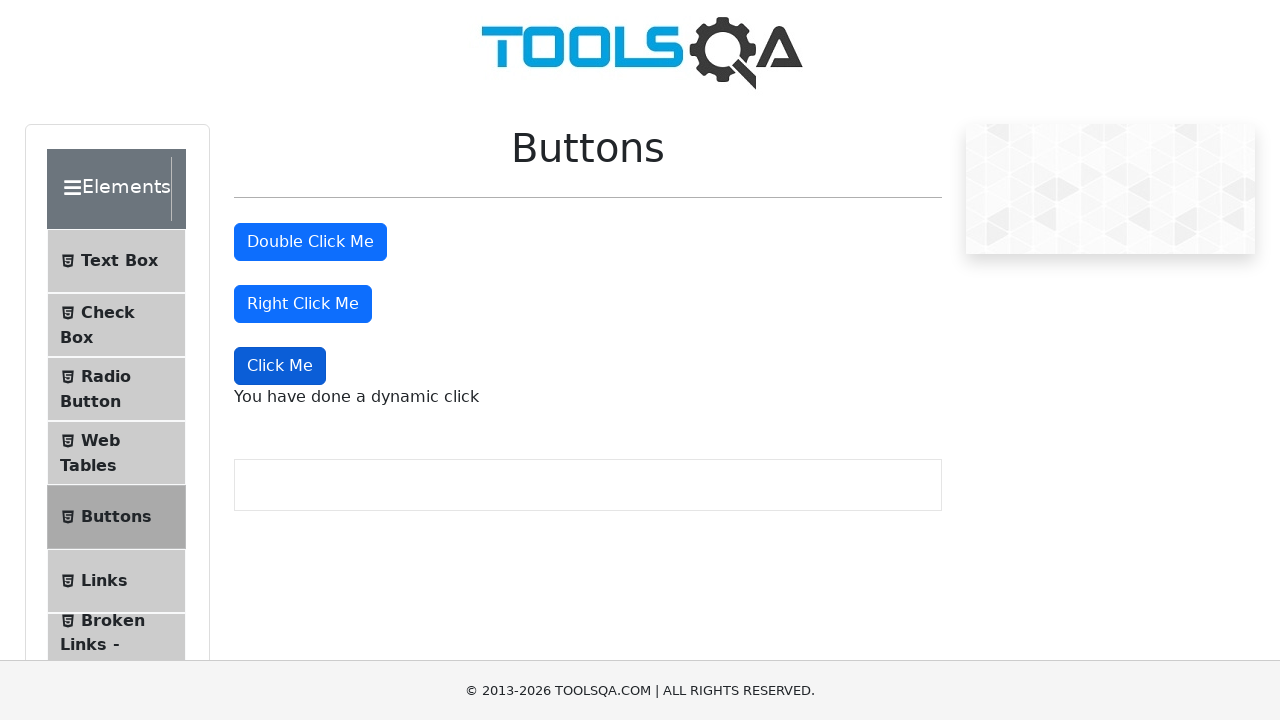